Navigates to Flipkart homepage and verifies the page loads successfully

Starting URL: https://www.flipkart.com/

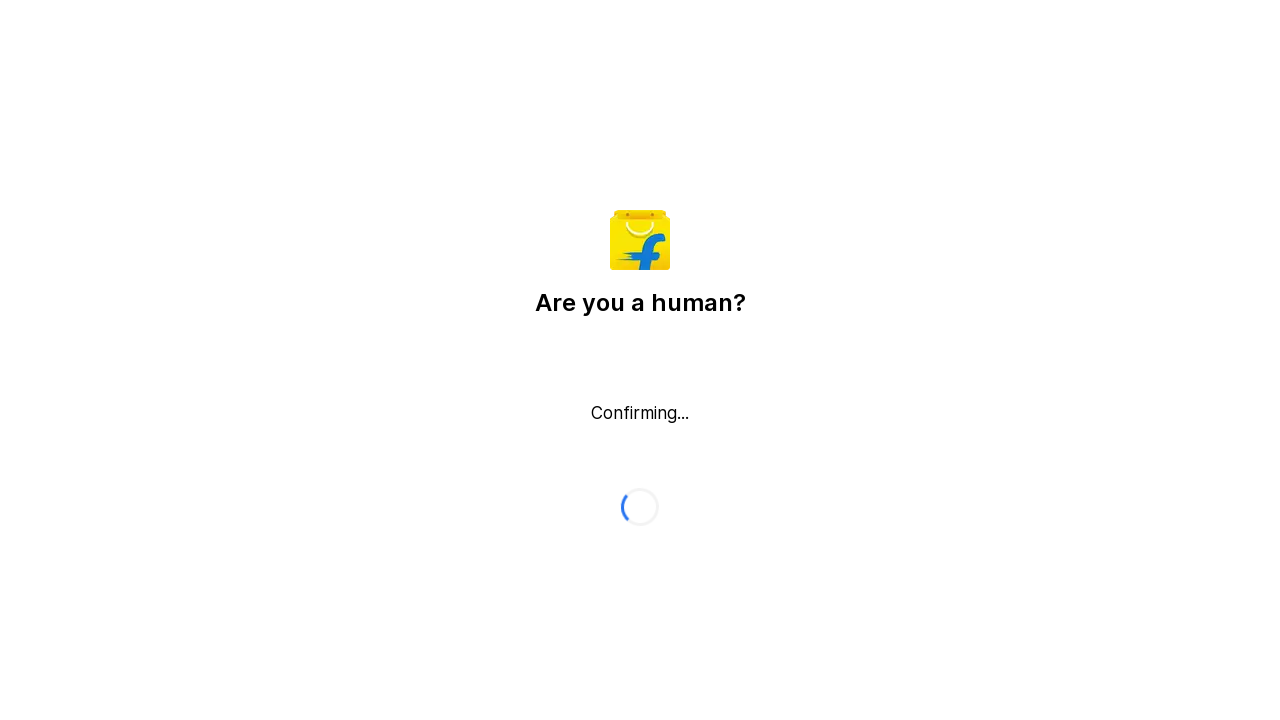

Navigated to Flipkart homepage
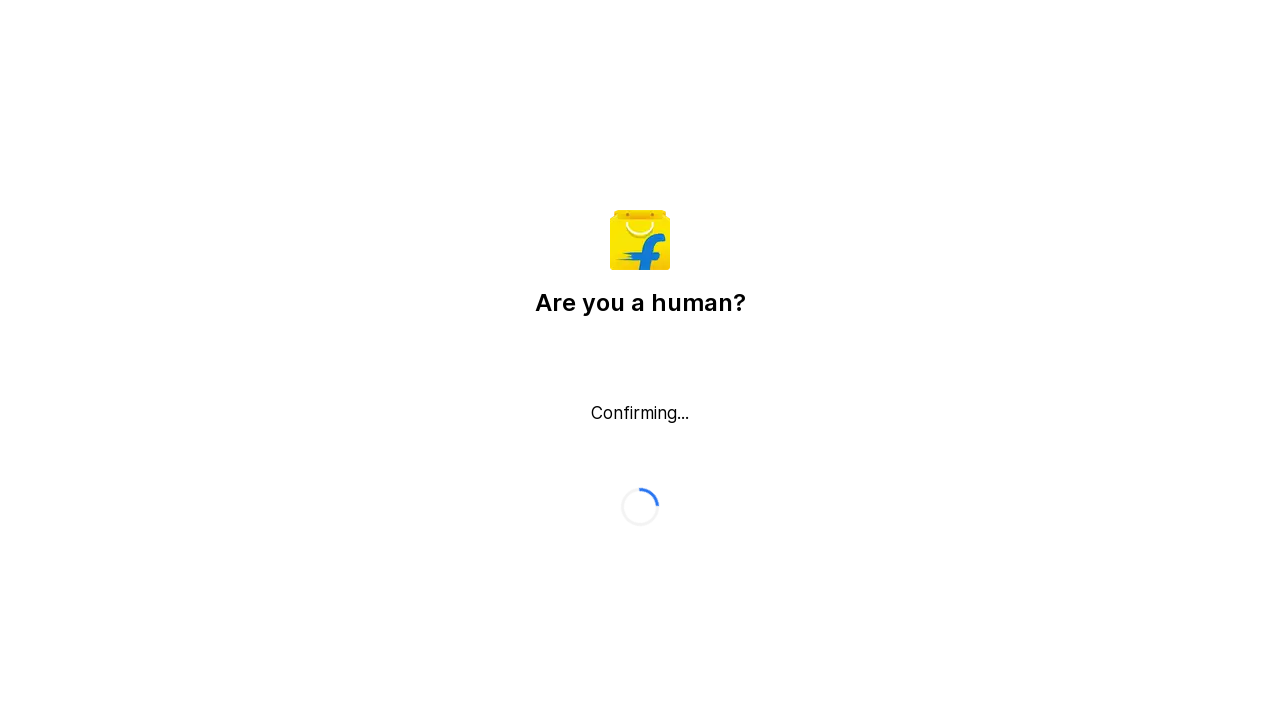

Waited for page to reach domcontentloaded state
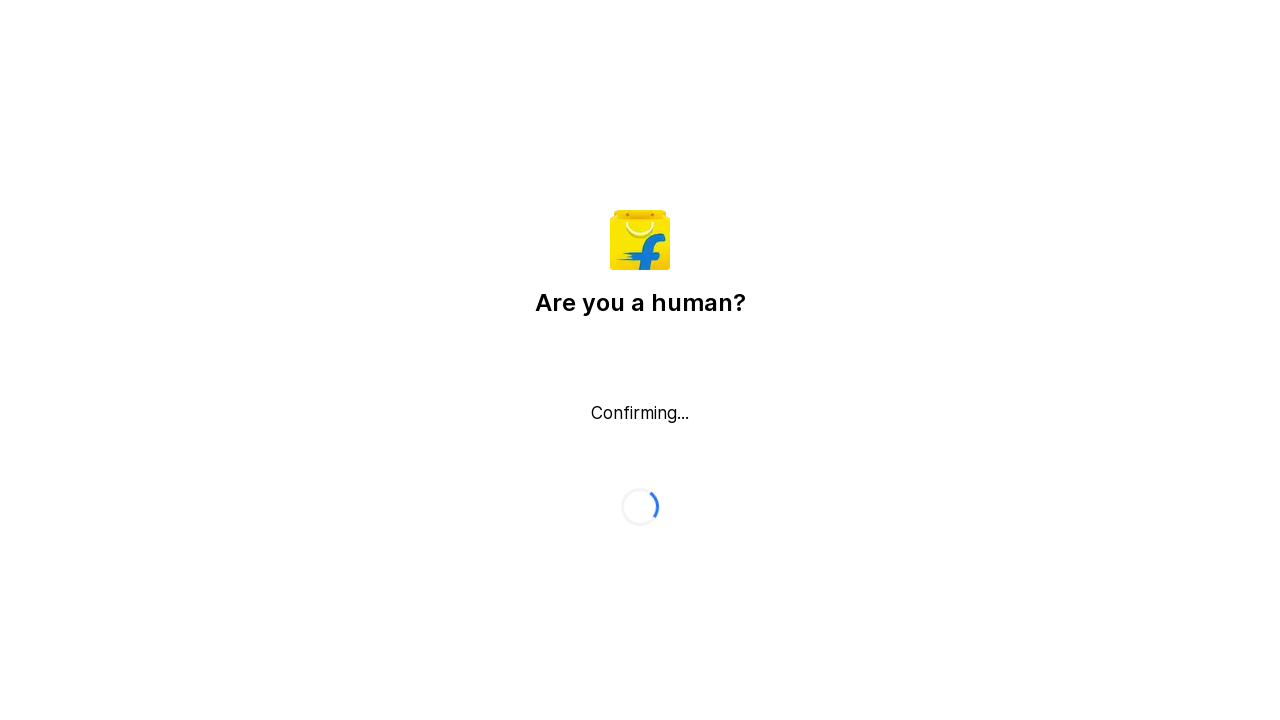

Verified page title exists, confirming page loaded successfully
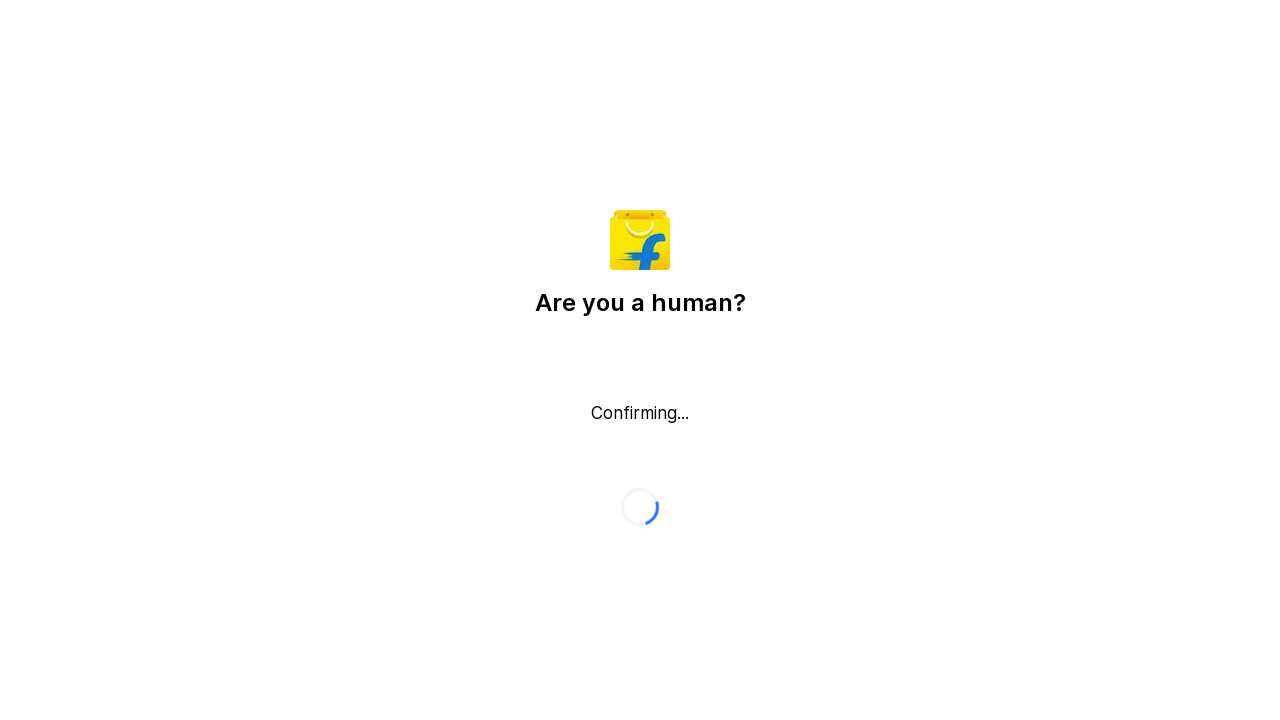

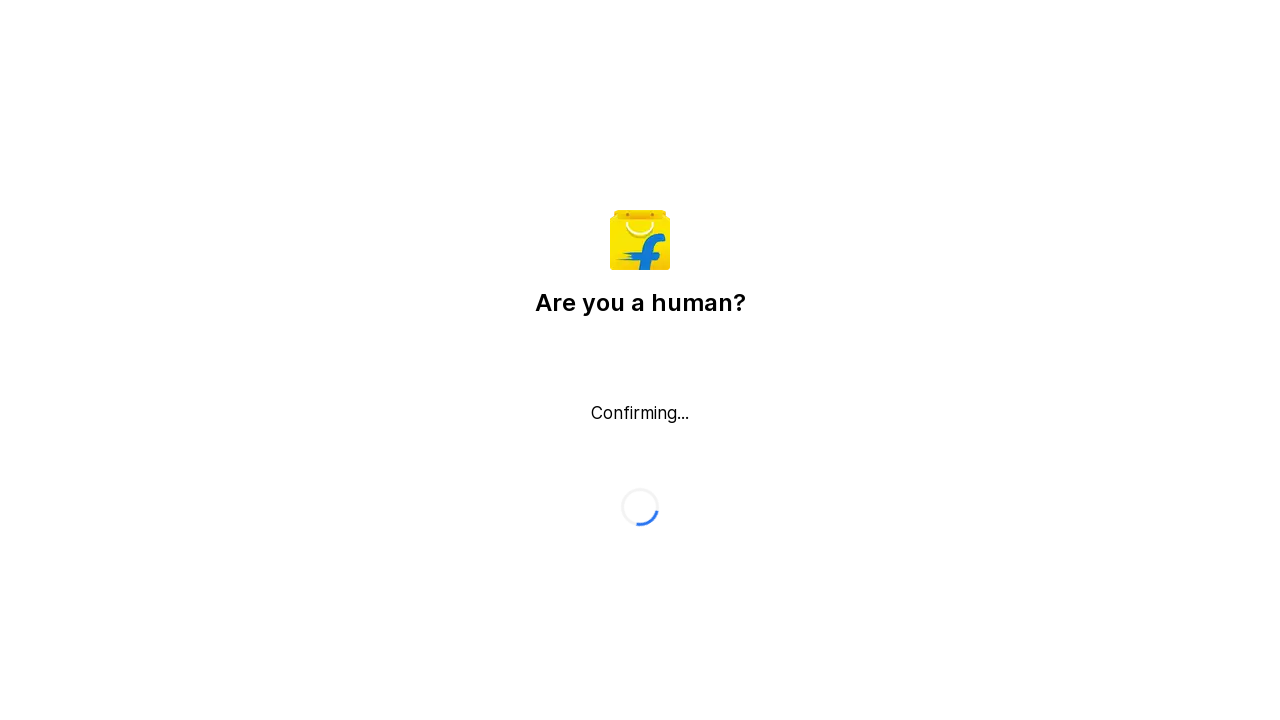